Navigates to the Playwright documentation site, clicks the "Get started" link, then clicks the "How to install Playwright" link to navigate through the documentation.

Starting URL: https://playwright.dev/

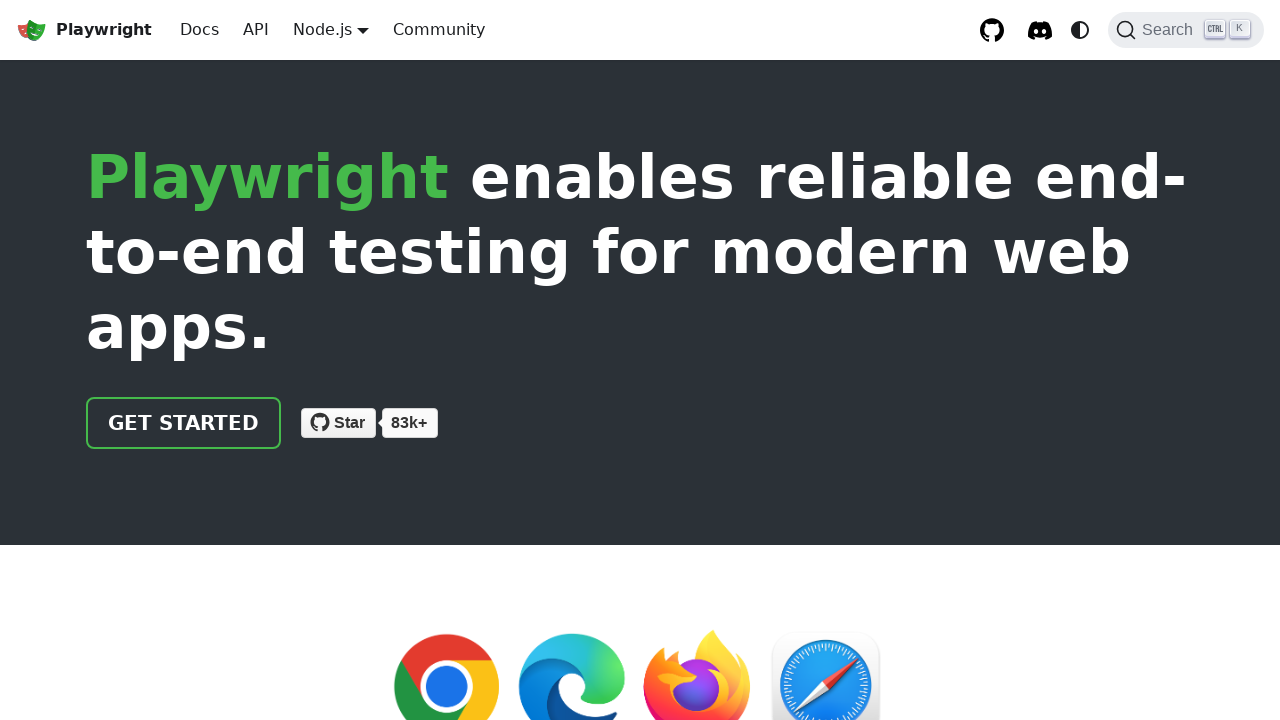

Clicked the 'Get started' link on Playwright documentation site at (184, 423) on internal:role=link[name="Get started"i]
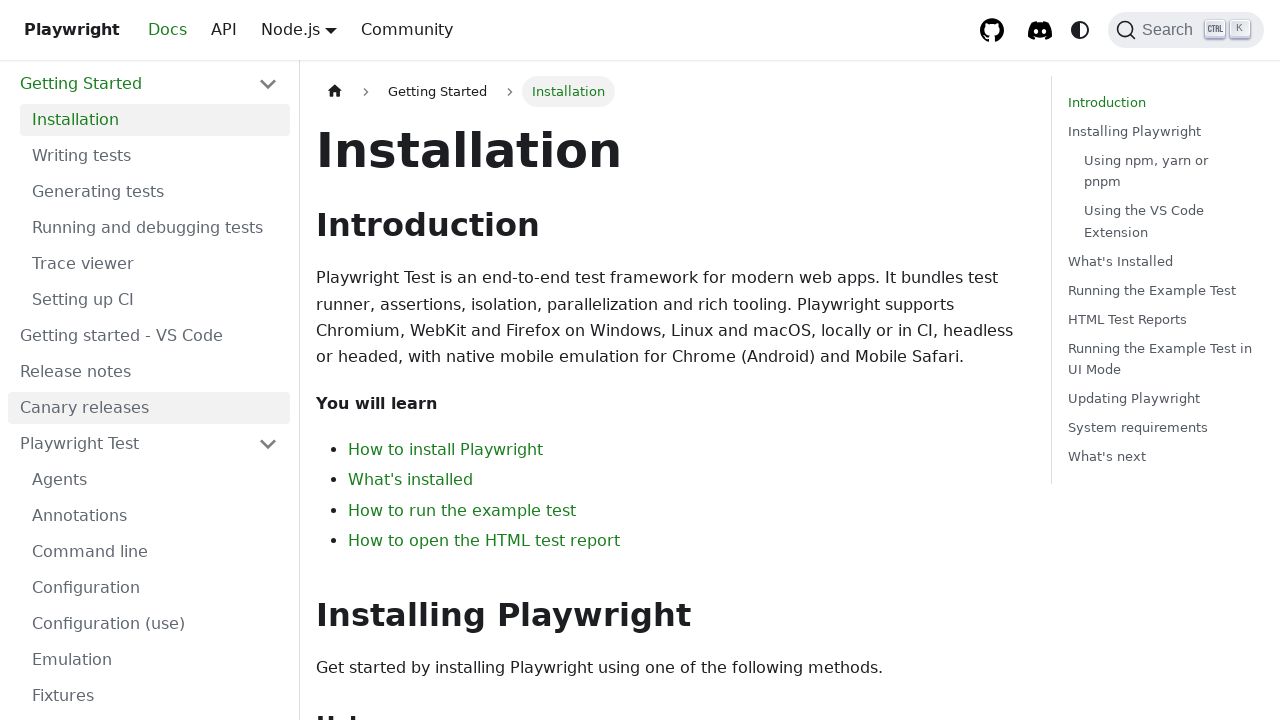

Clicked the 'How to install Playwright' link at (446, 450) on internal:role=link[name="How to install Playwright"i]
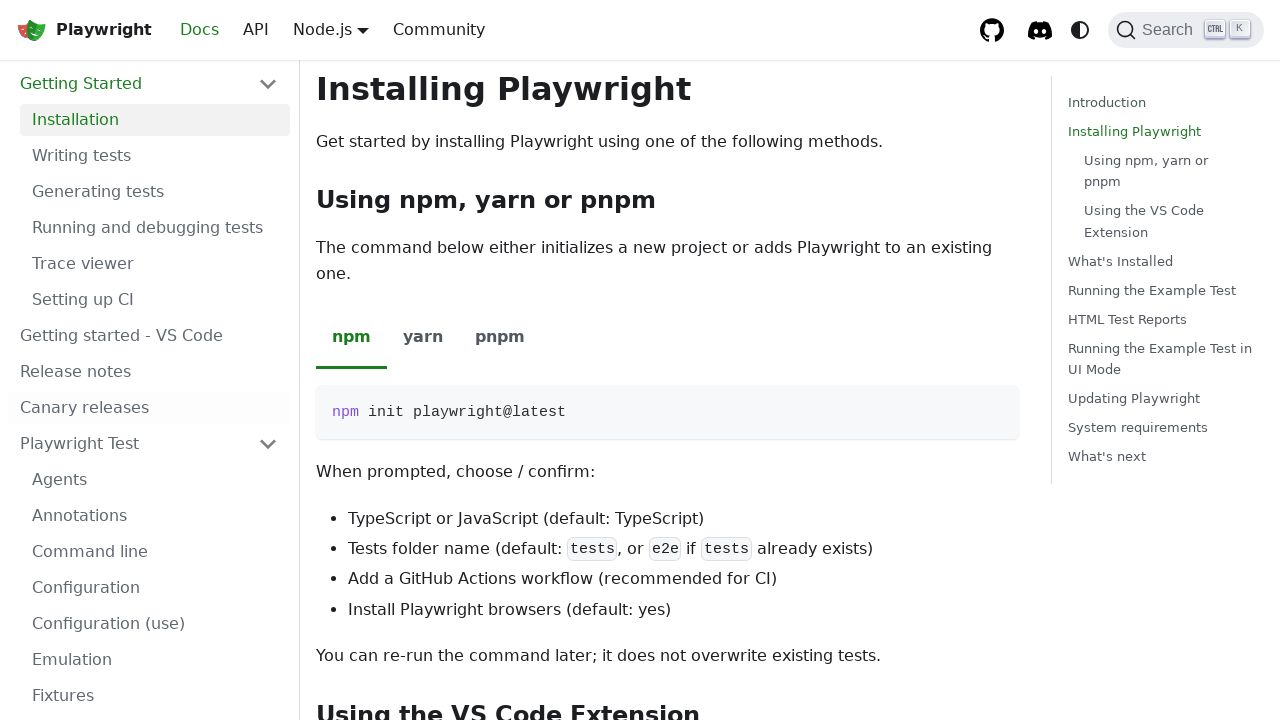

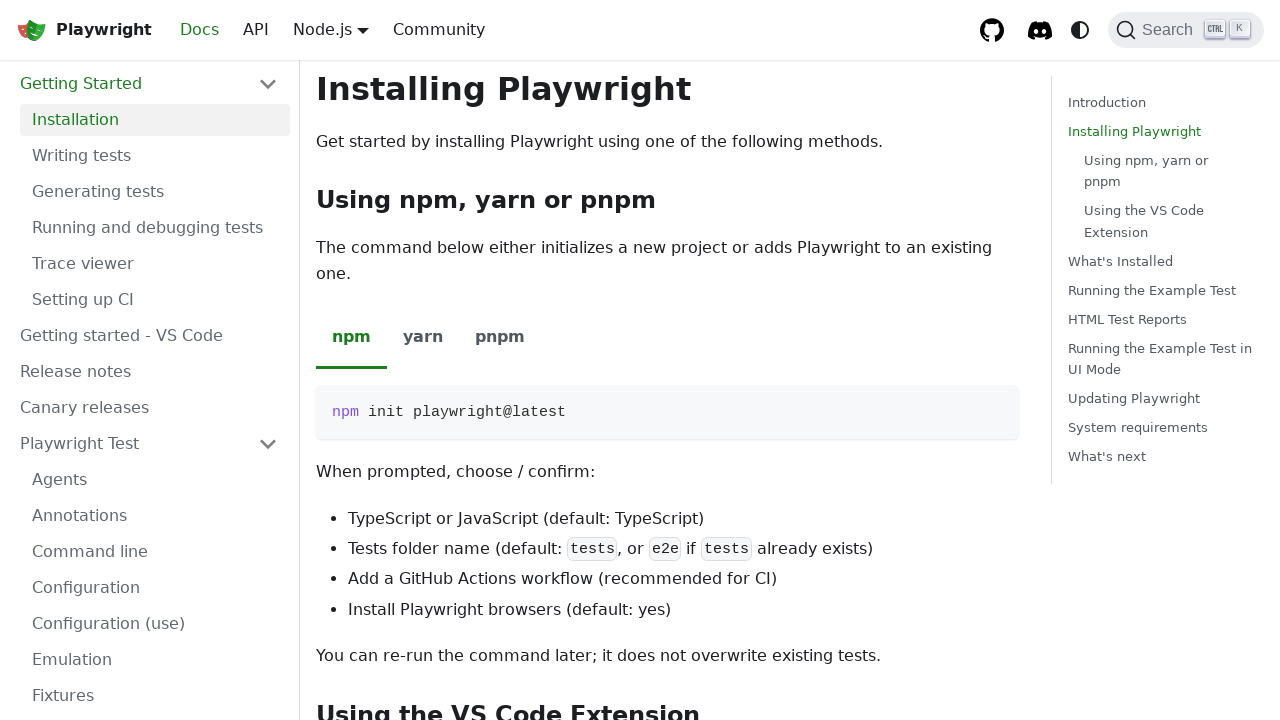